Navigates to the OrangeHRM demo page and verifies the page loads correctly by checking the page title and URL.

Starting URL: https://opensource-demo.orangehrmlive.com/

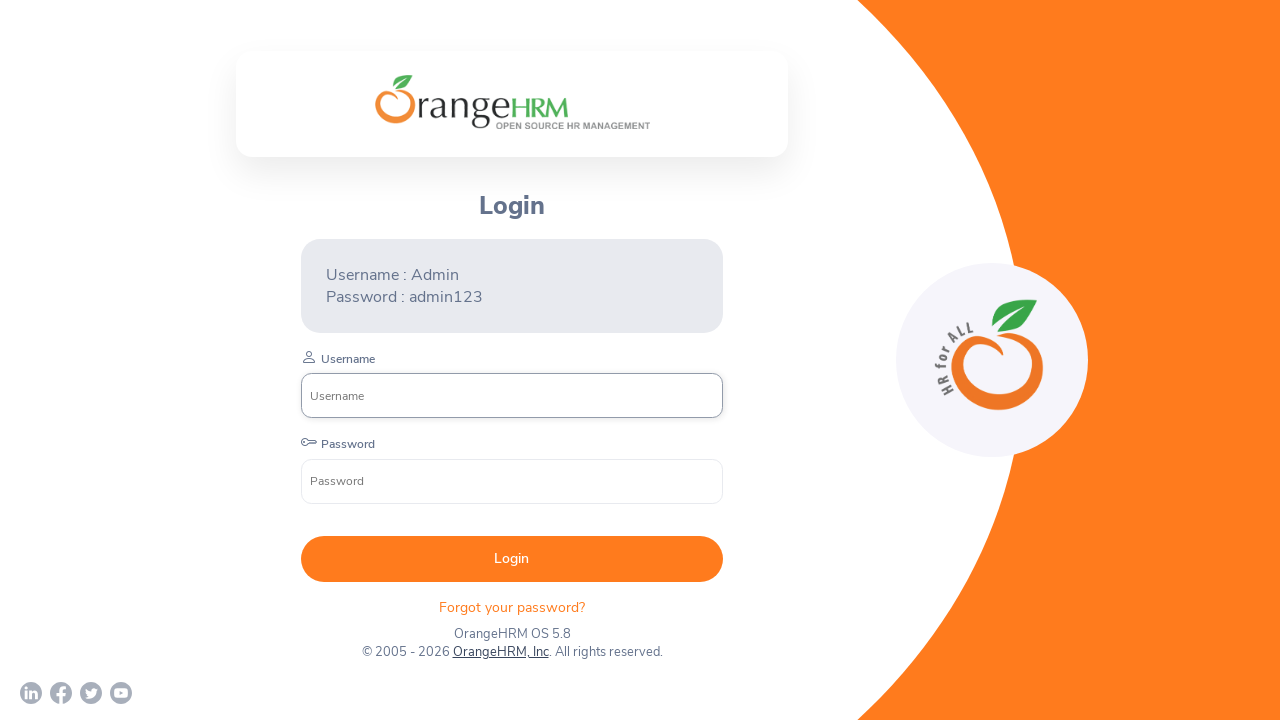

Waited for page to reach domcontentloaded state
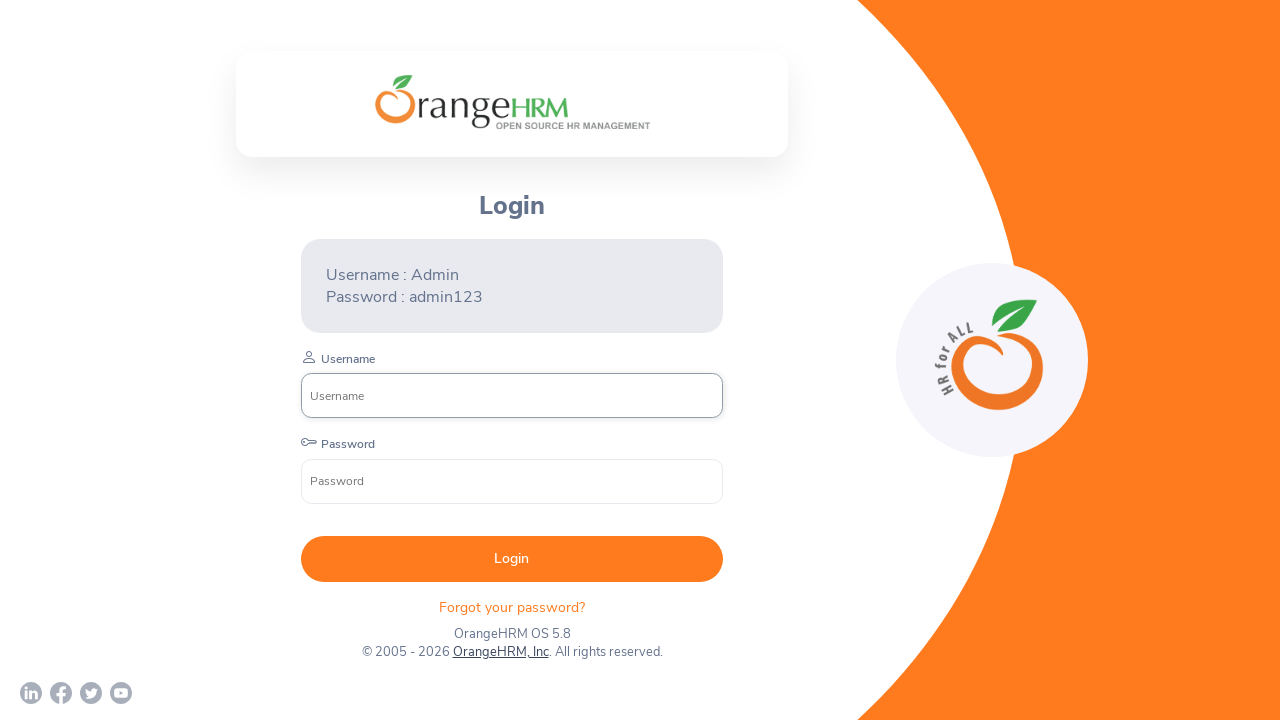

Retrieved page title: 'OrangeHRM'
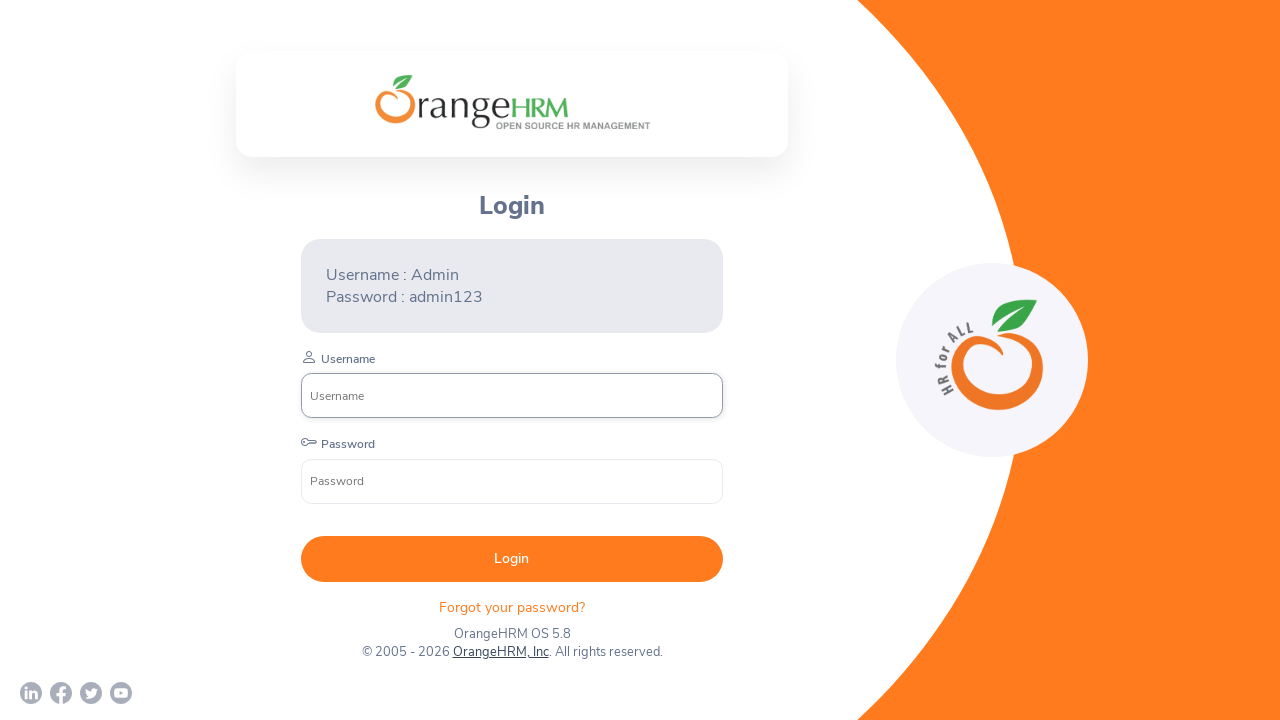

Retrieved current URL: 'https://opensource-demo.orangehrmlive.com/web/index.php/auth/login'
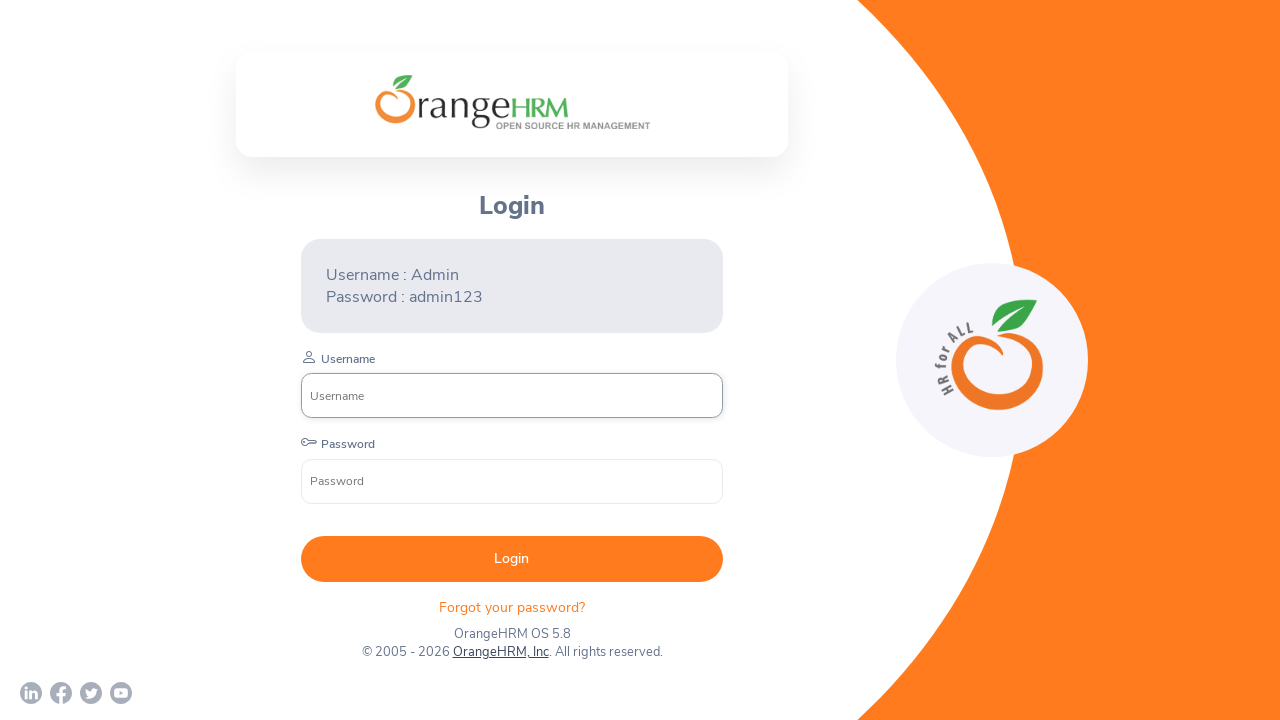

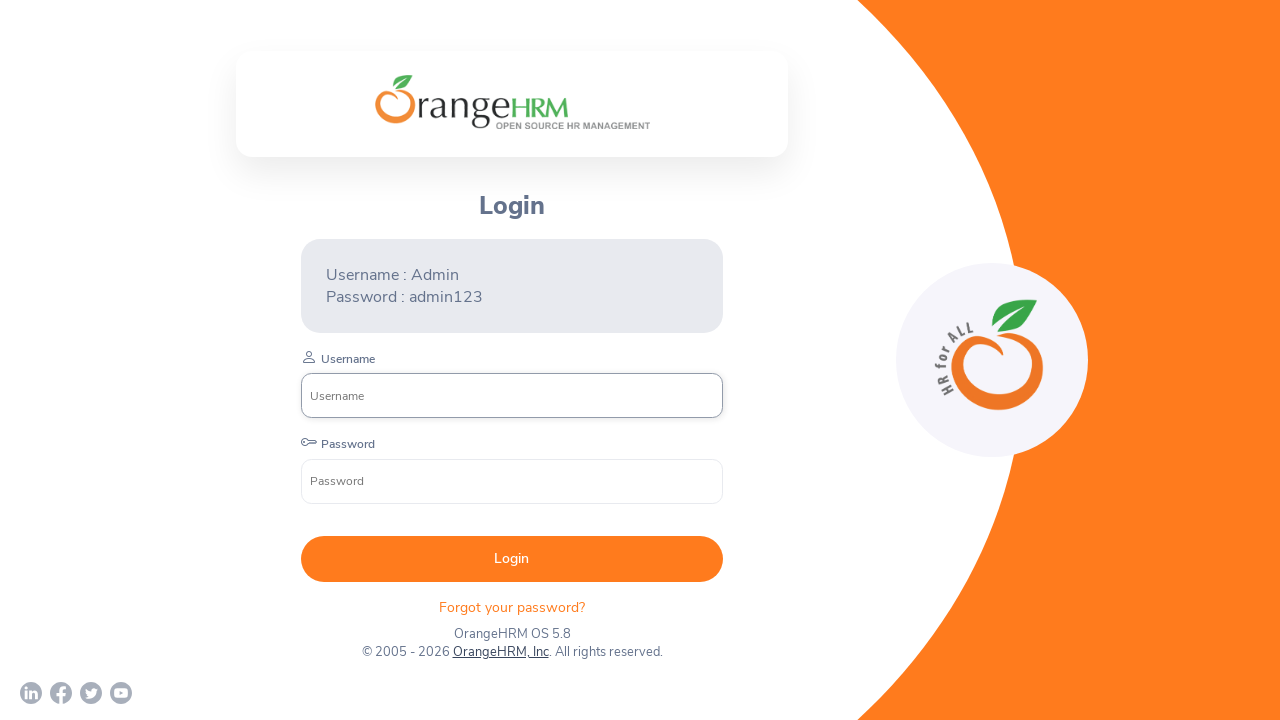